Tests the ability to highlight an element on the page by temporarily changing its border style to a red dashed line, waiting briefly, then reverting the style back to its original state.

Starting URL: http://the-internet.herokuapp.com/large

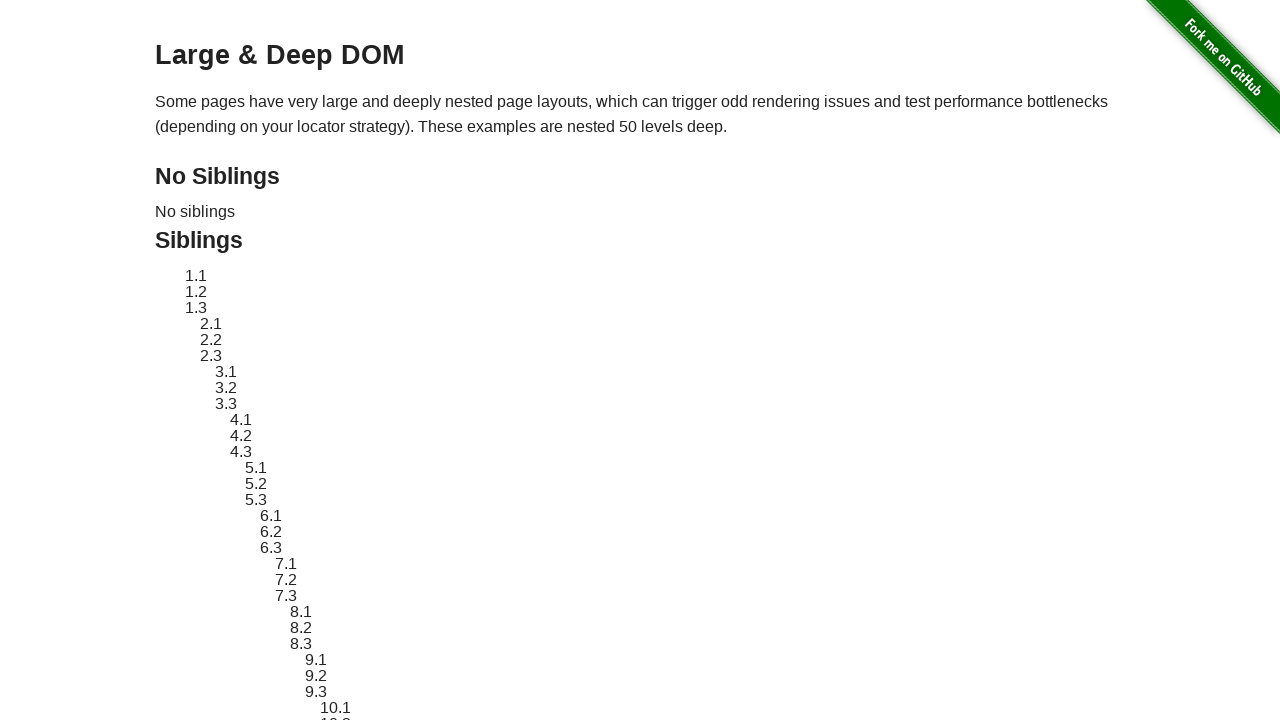

Located target element with ID 'sibling-2.3'
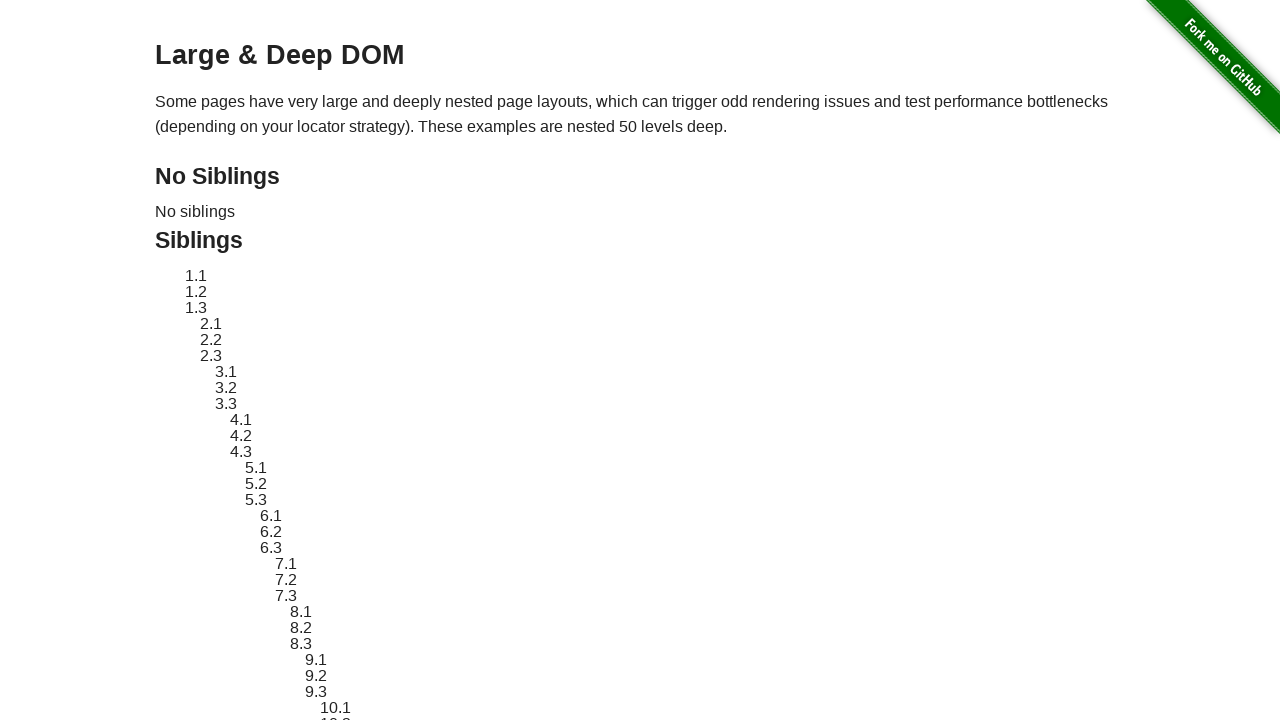

Target element became visible
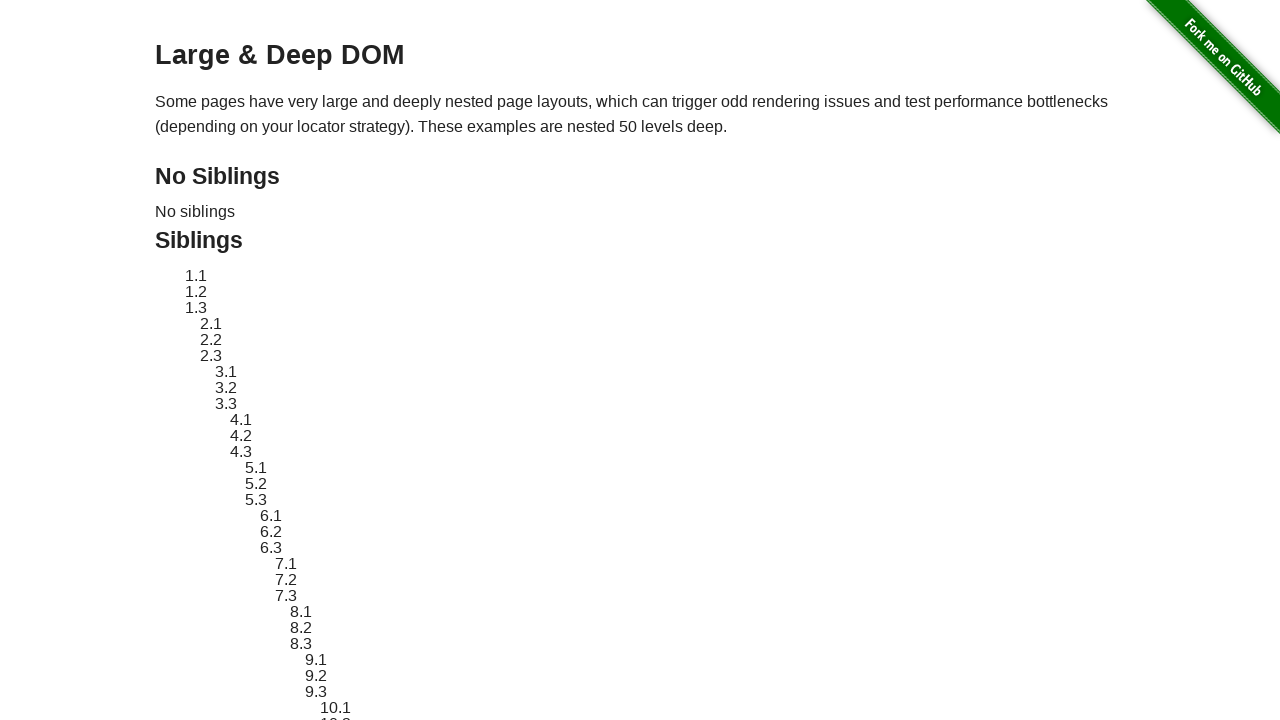

Stored original style attribute
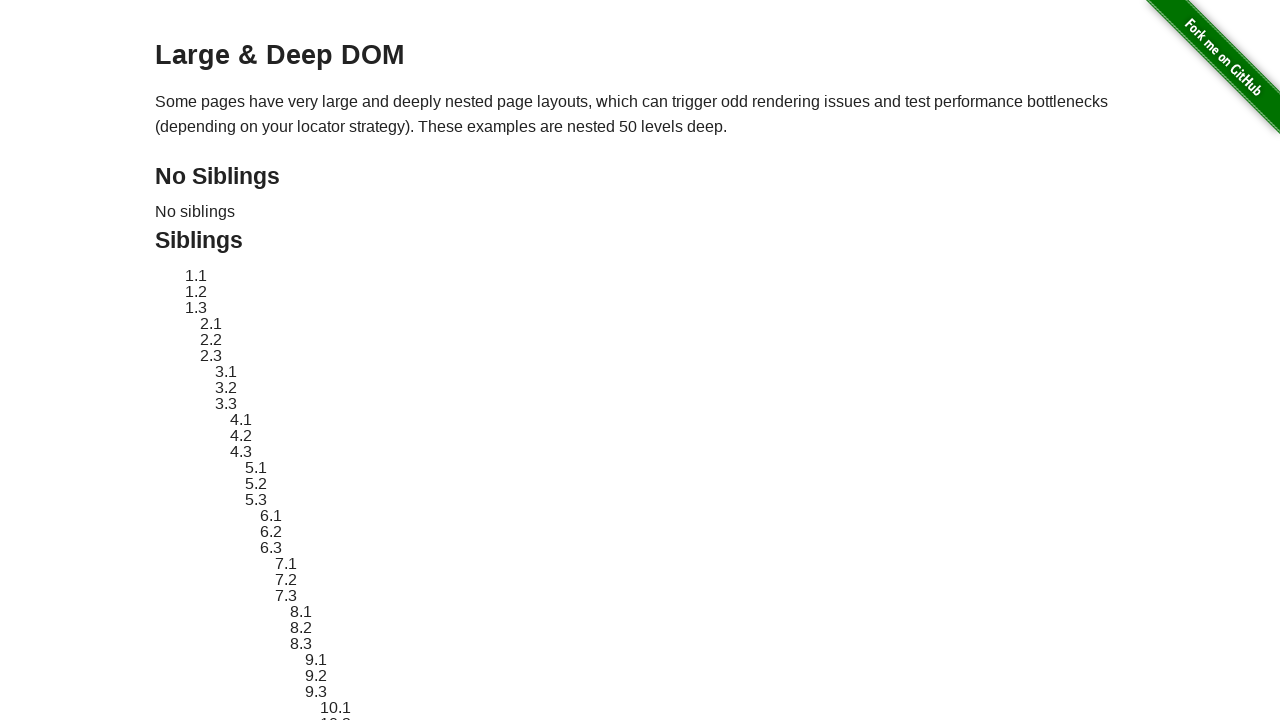

Applied red dashed border highlight to target element
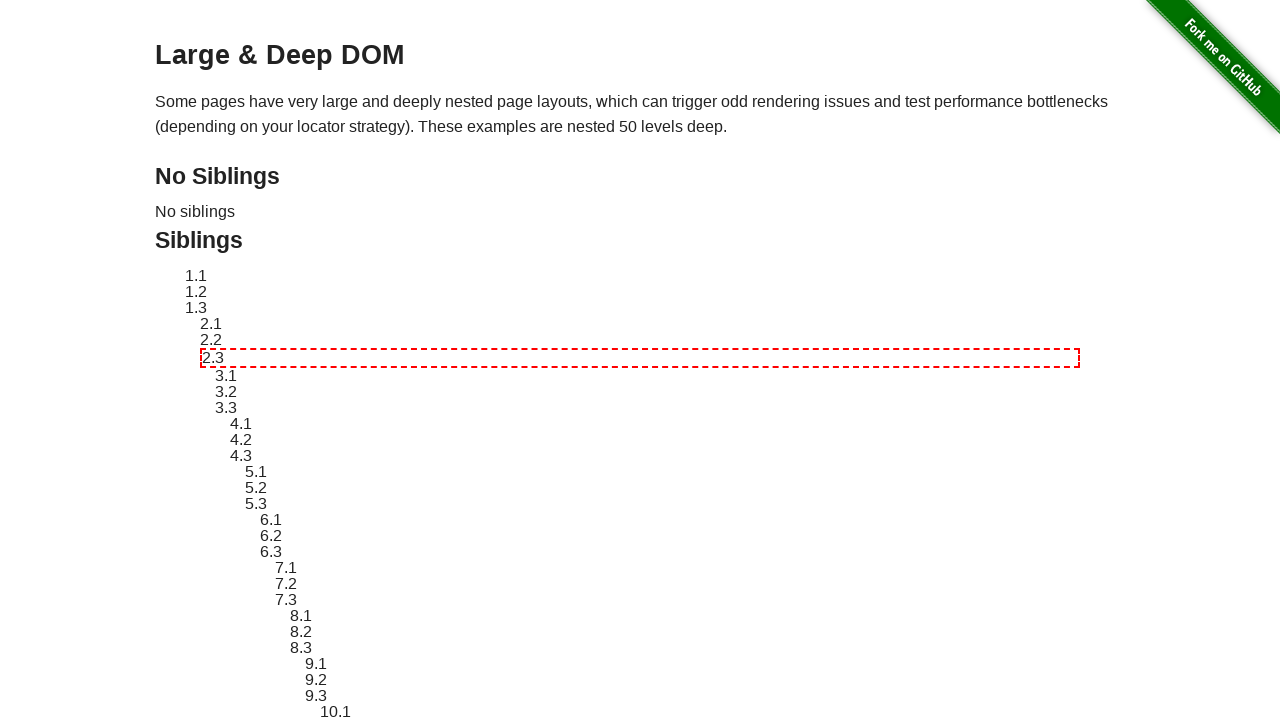

Waited 2 seconds to display the highlight
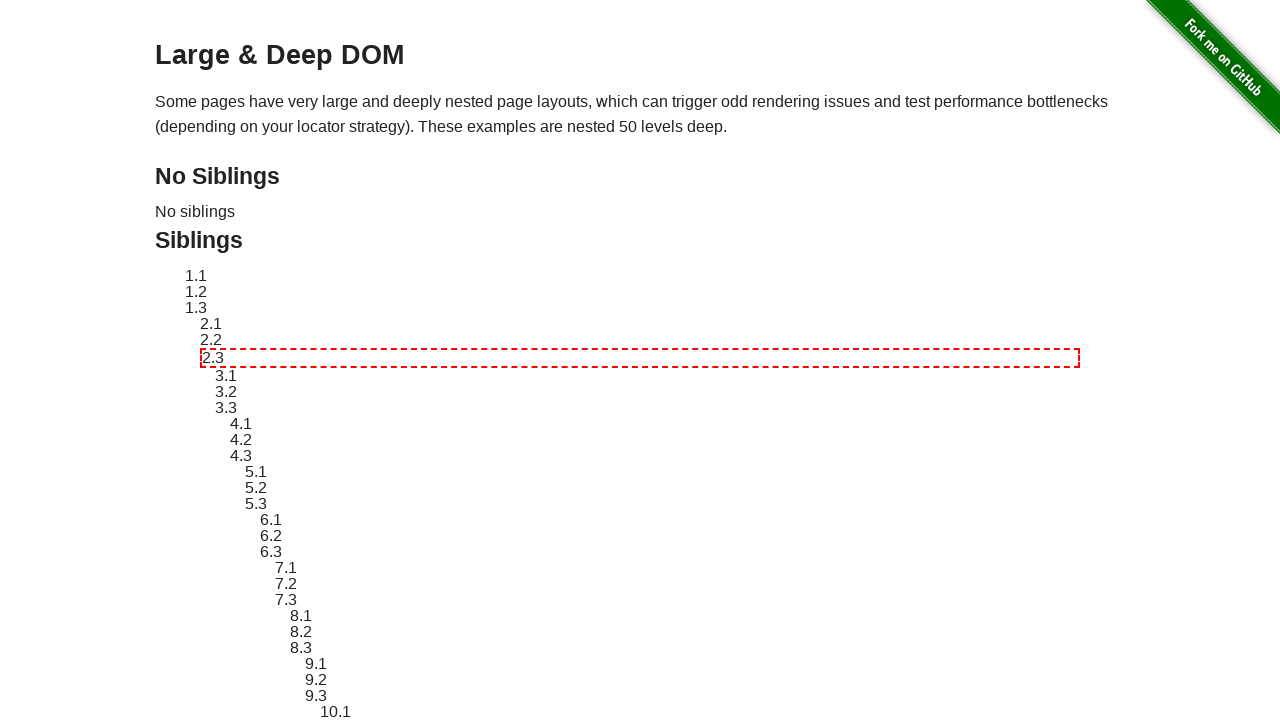

Reverted element style to original state
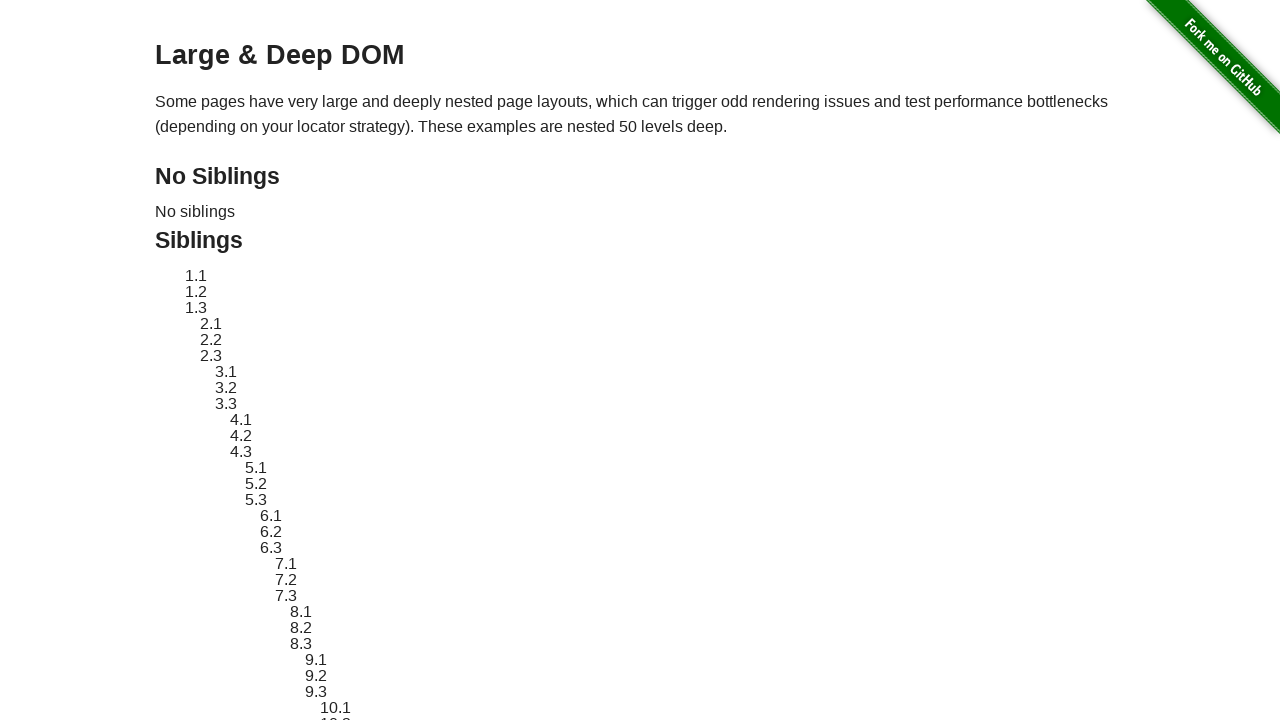

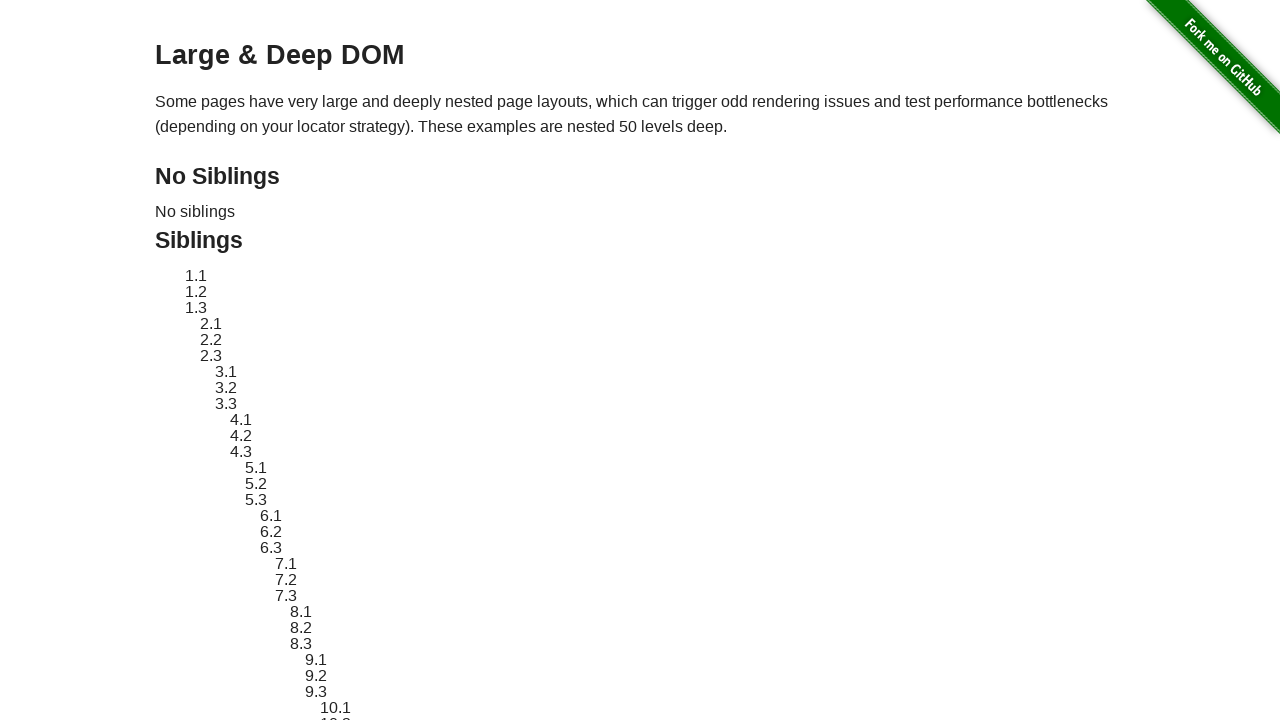